Navigates to YouTube homepage and verifies that the page title contains the expected substring "yt"

Starting URL: https://www.youtube.com/

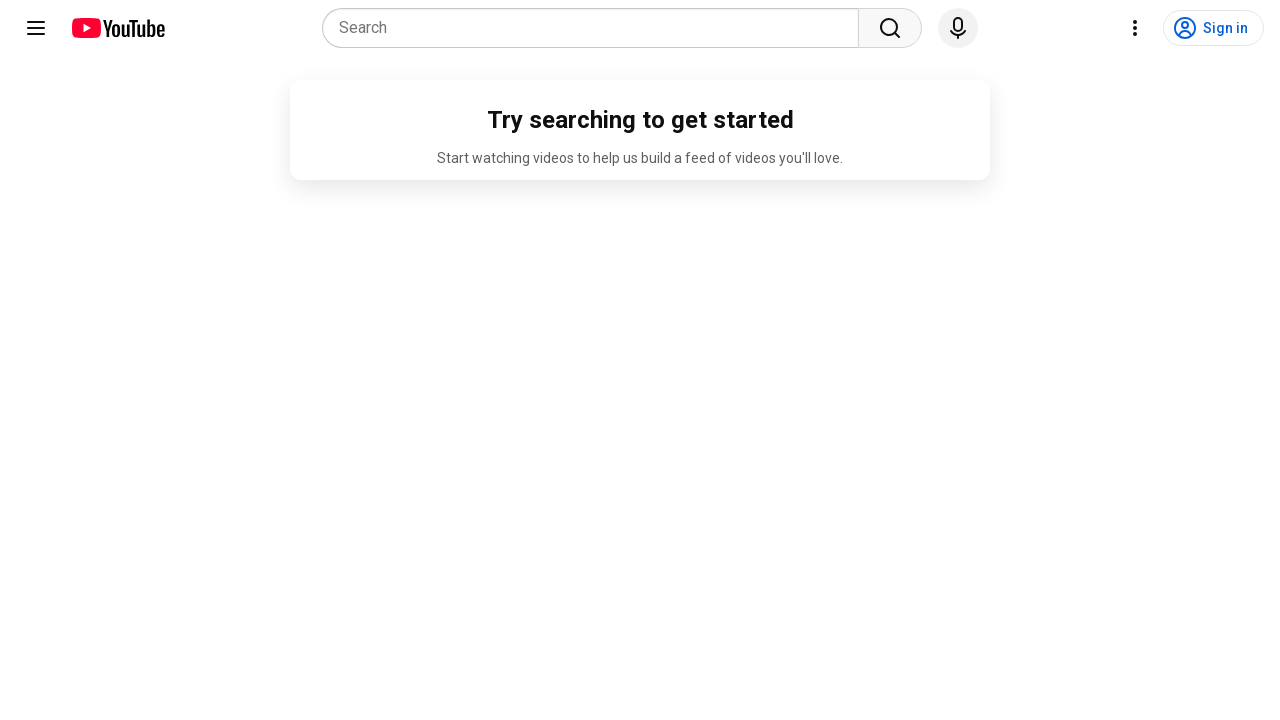

Navigated to YouTube homepage
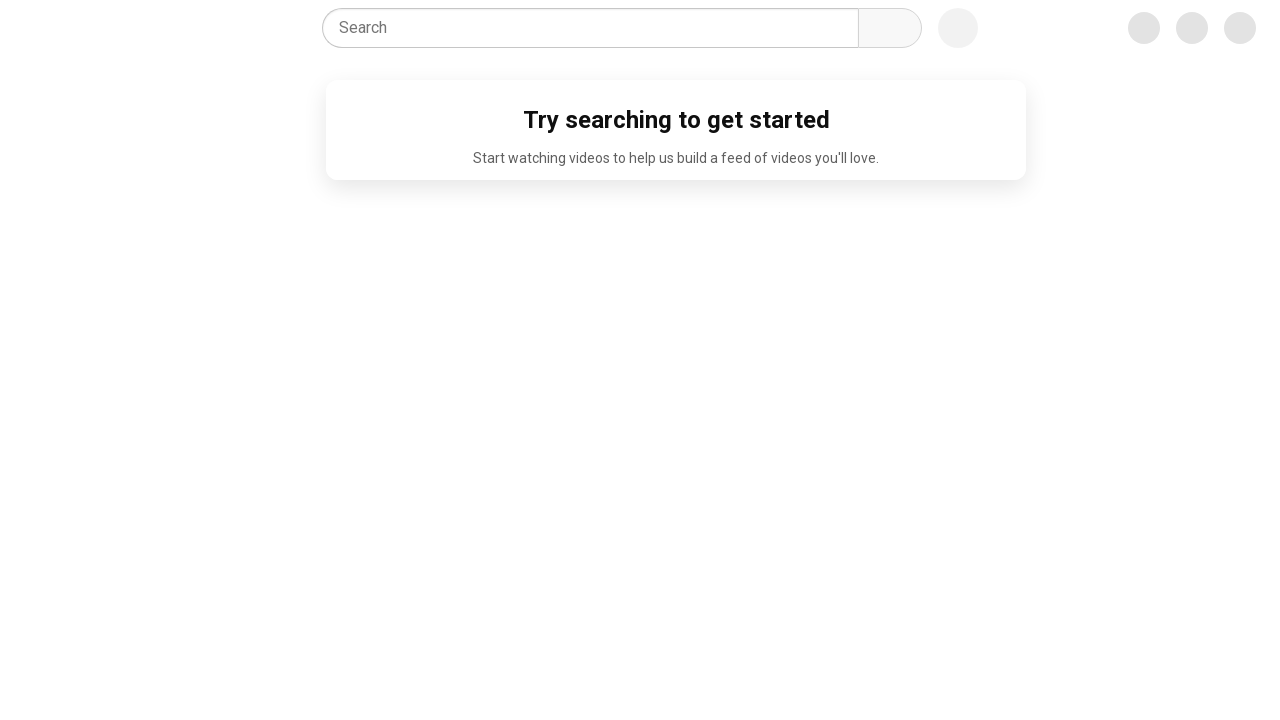

Retrieved page title
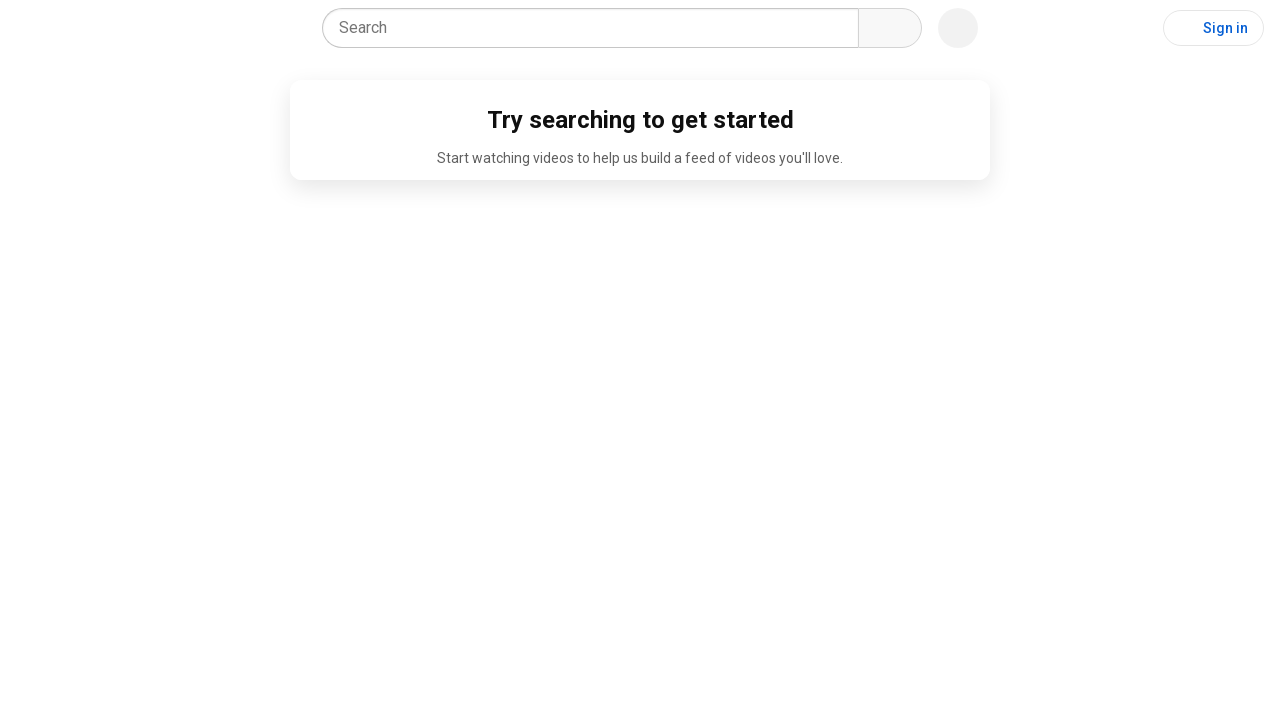

Page title does not contain 'yt' - test failed
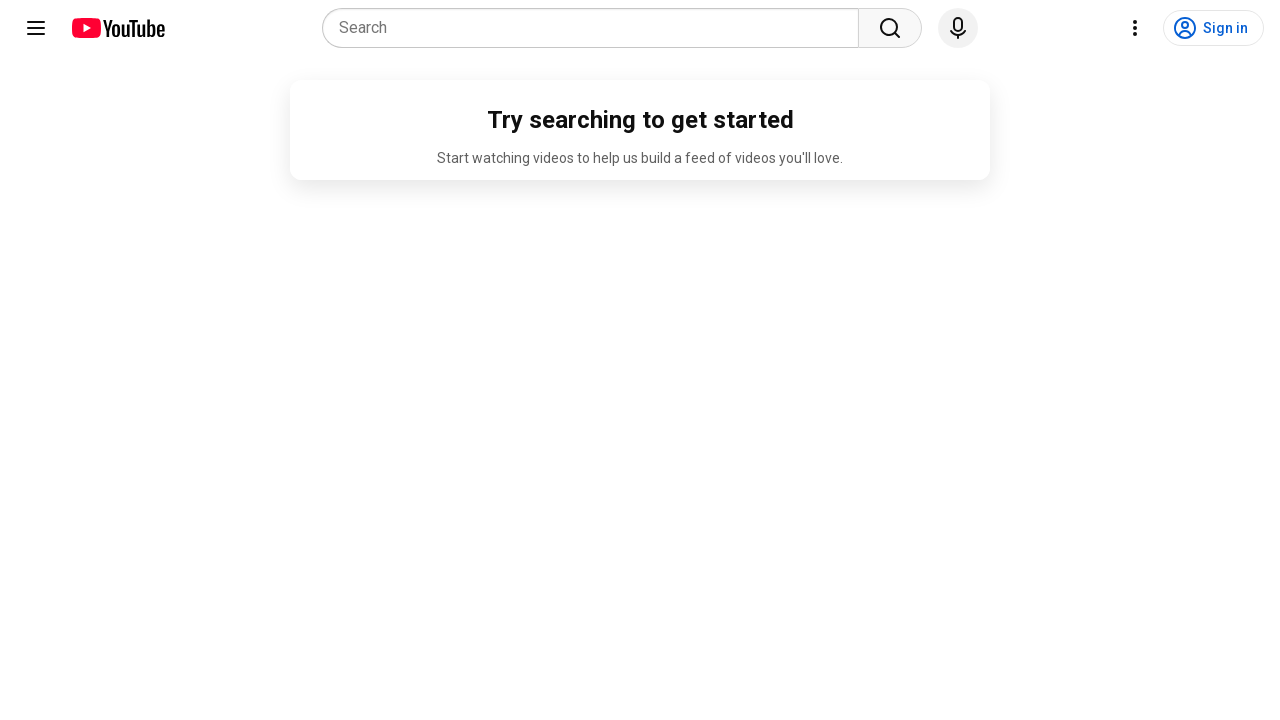

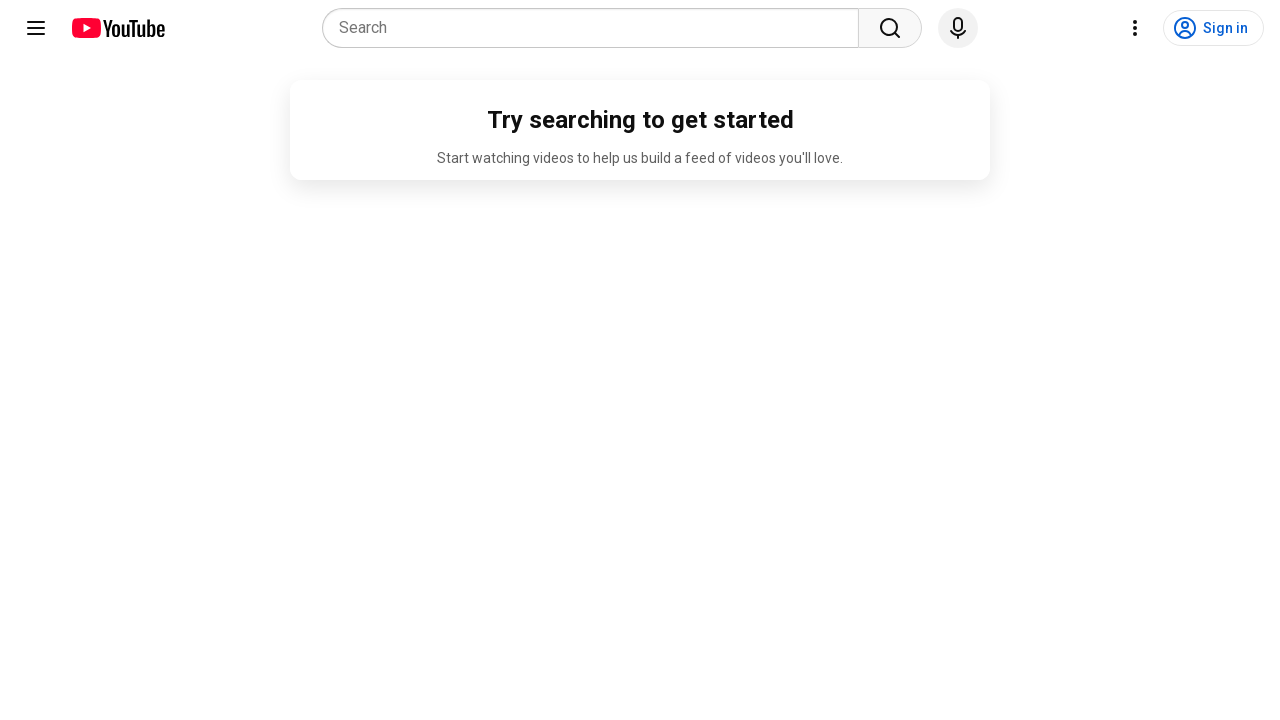